Tests frame interaction by switching to a frame and clicking a button inside it

Starting URL: https://leafground.com/frame.xhtml

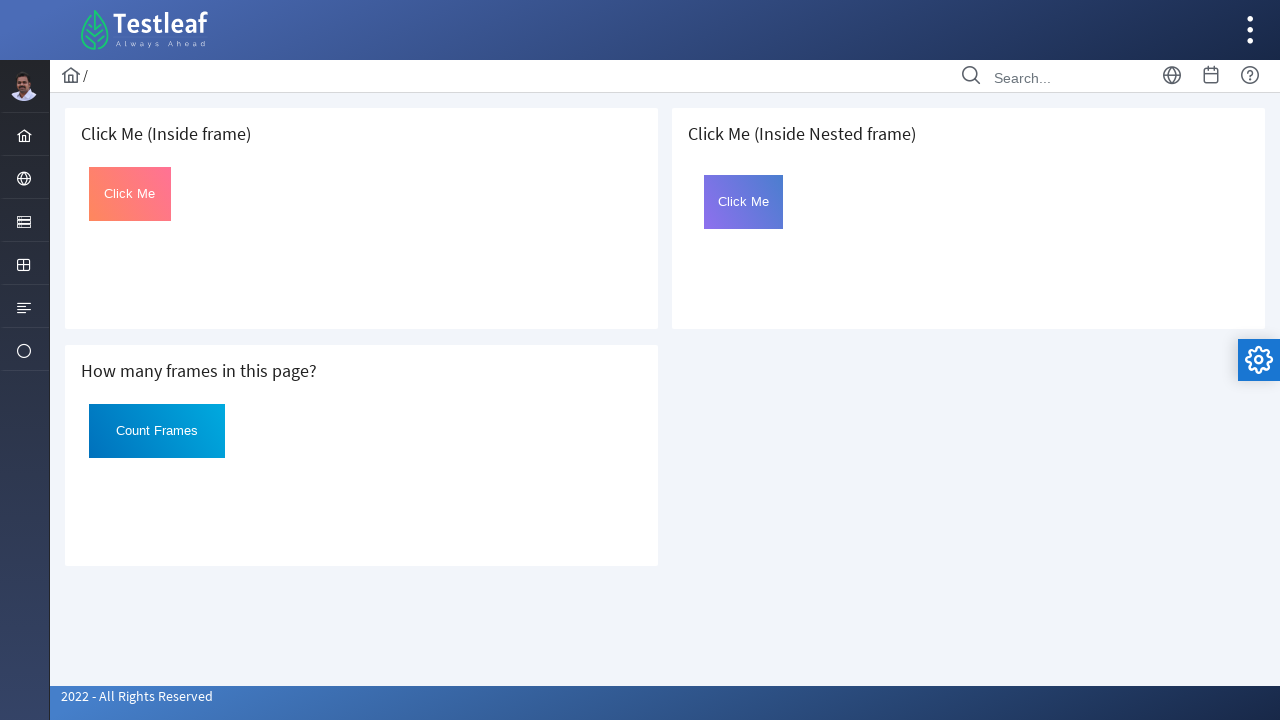

Navigated to frame interaction test page
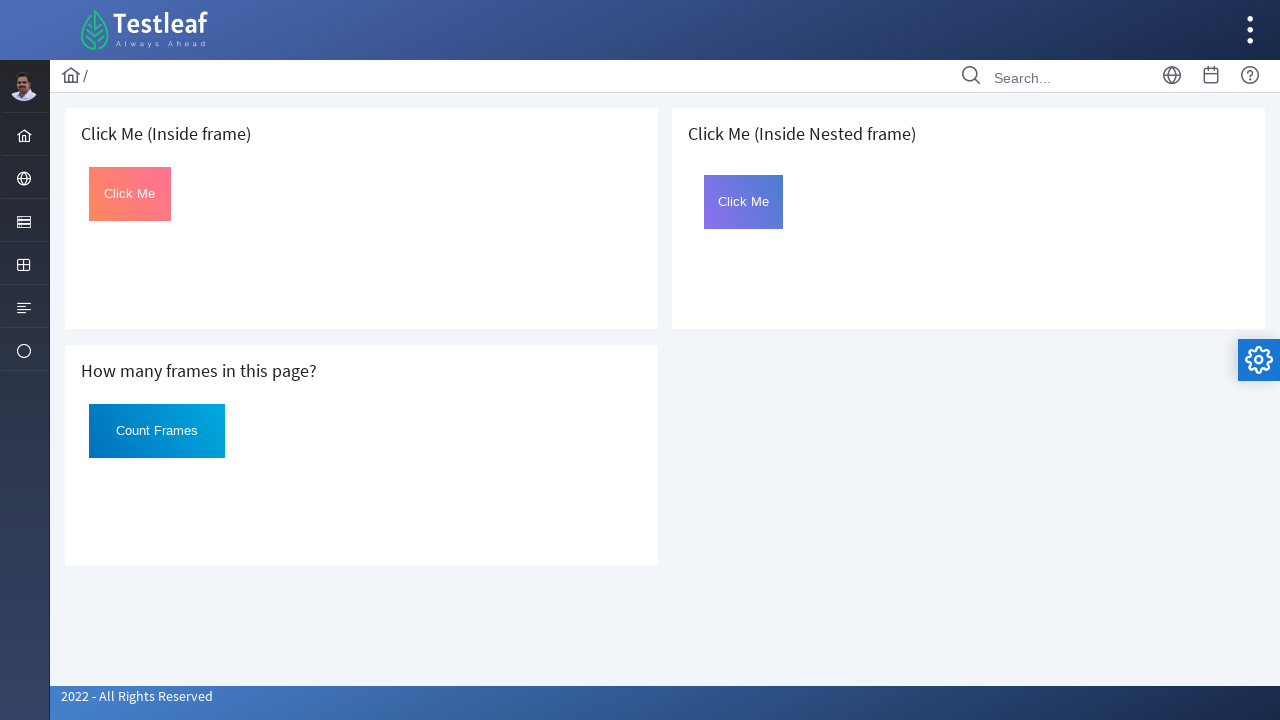

Located the first iframe on the page
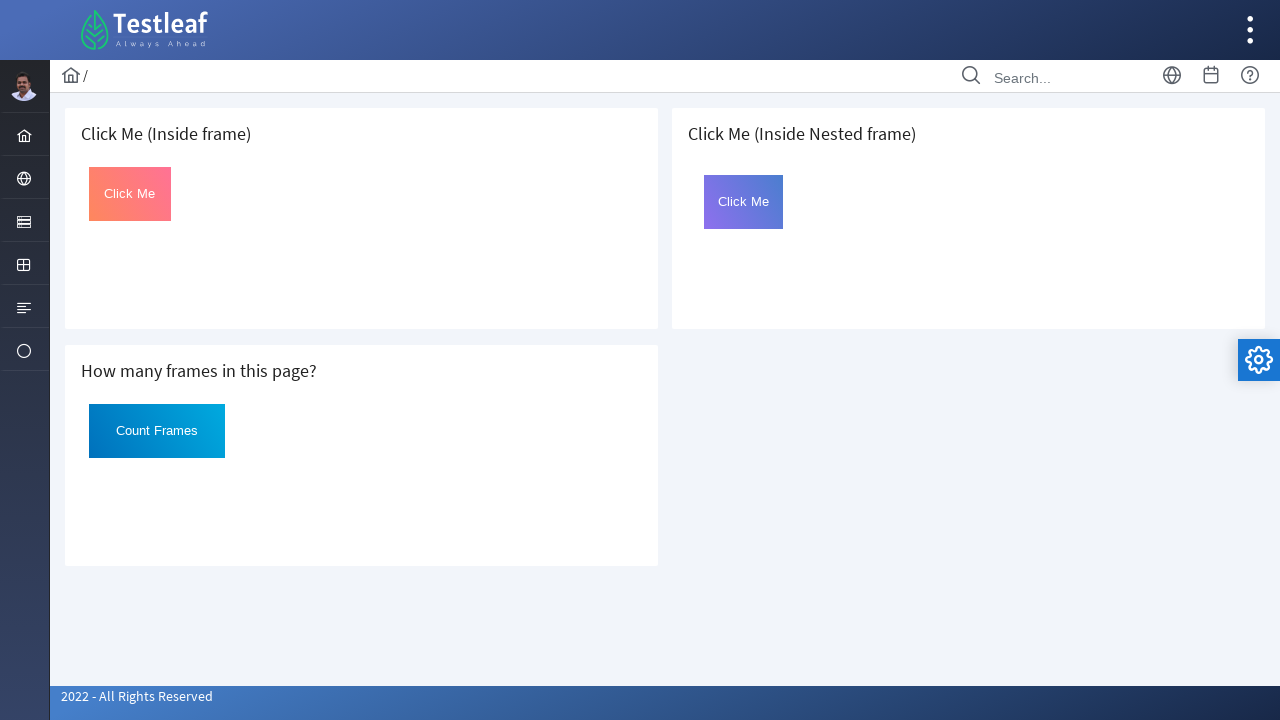

Clicked the button inside the frame at (130, 194) on iframe >> nth=0 >> internal:control=enter-frame >> #Click
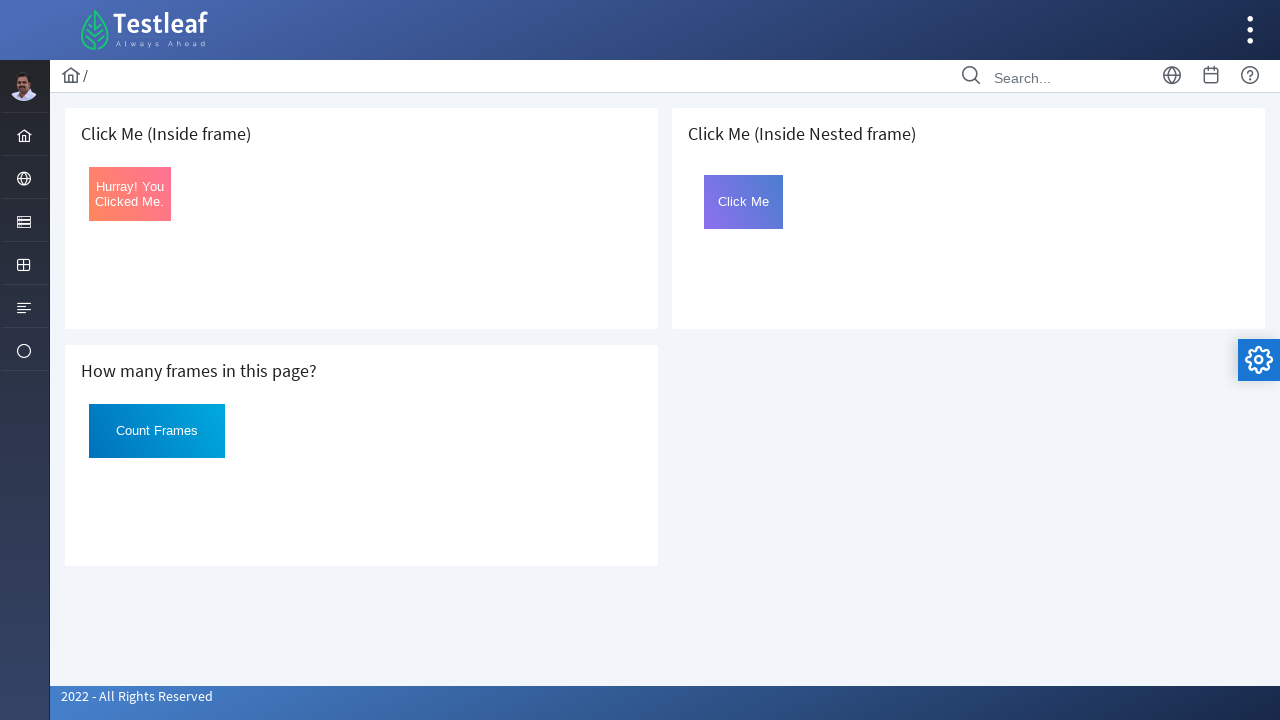

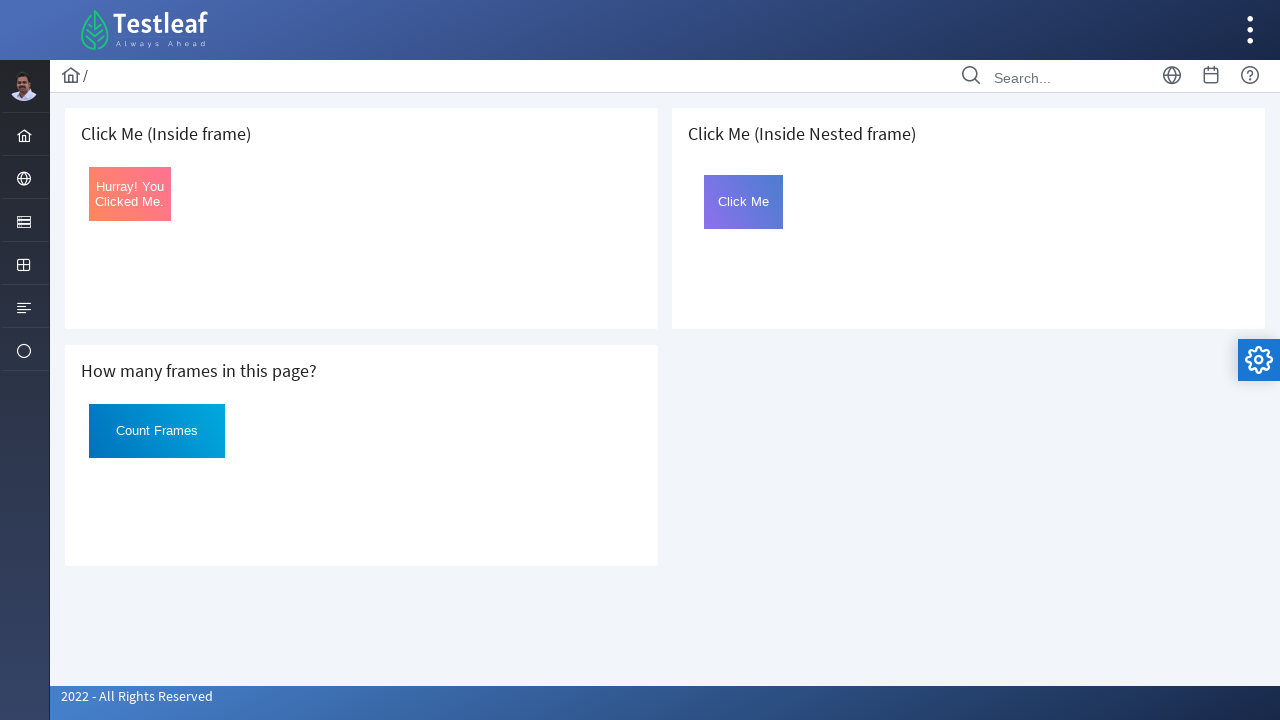